Tests adding a product to cart by navigating to a product and clicking add to cart

Starting URL: https://www.demoblaze.com

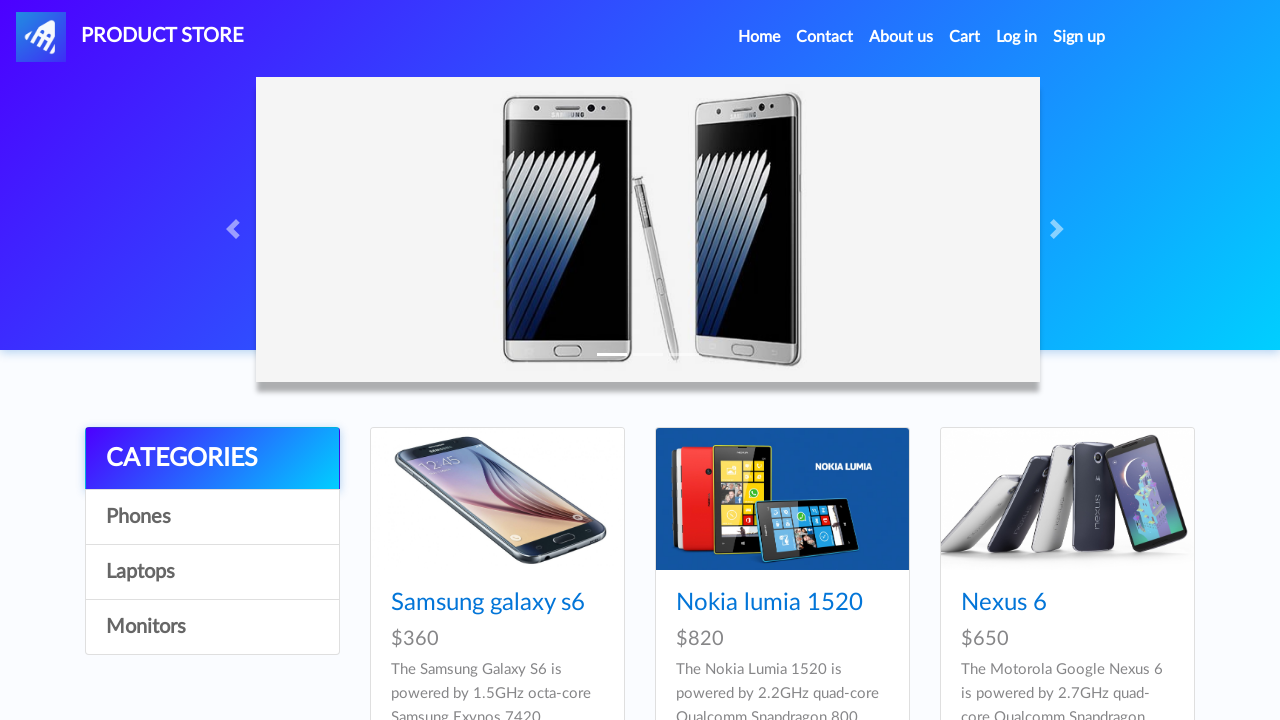

Clicked Home navigation link at (759, 37) on .nav-link:has-text('Home')
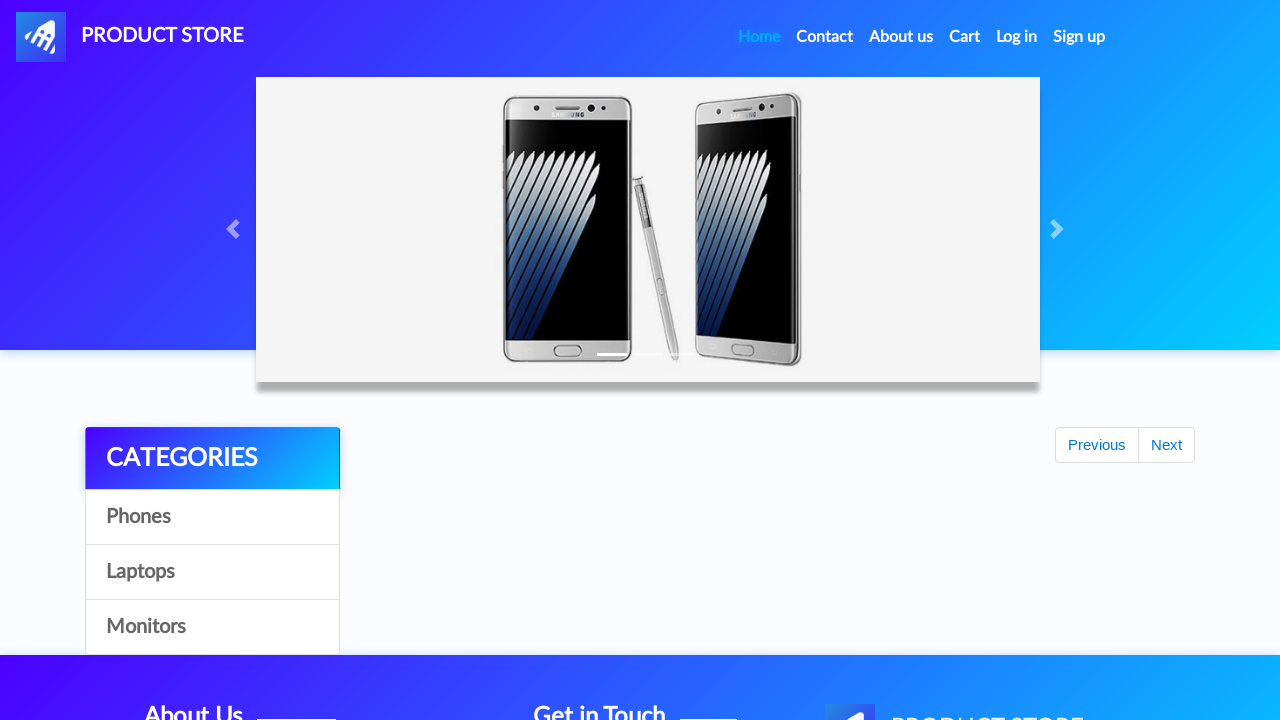

Product cards loaded on home page
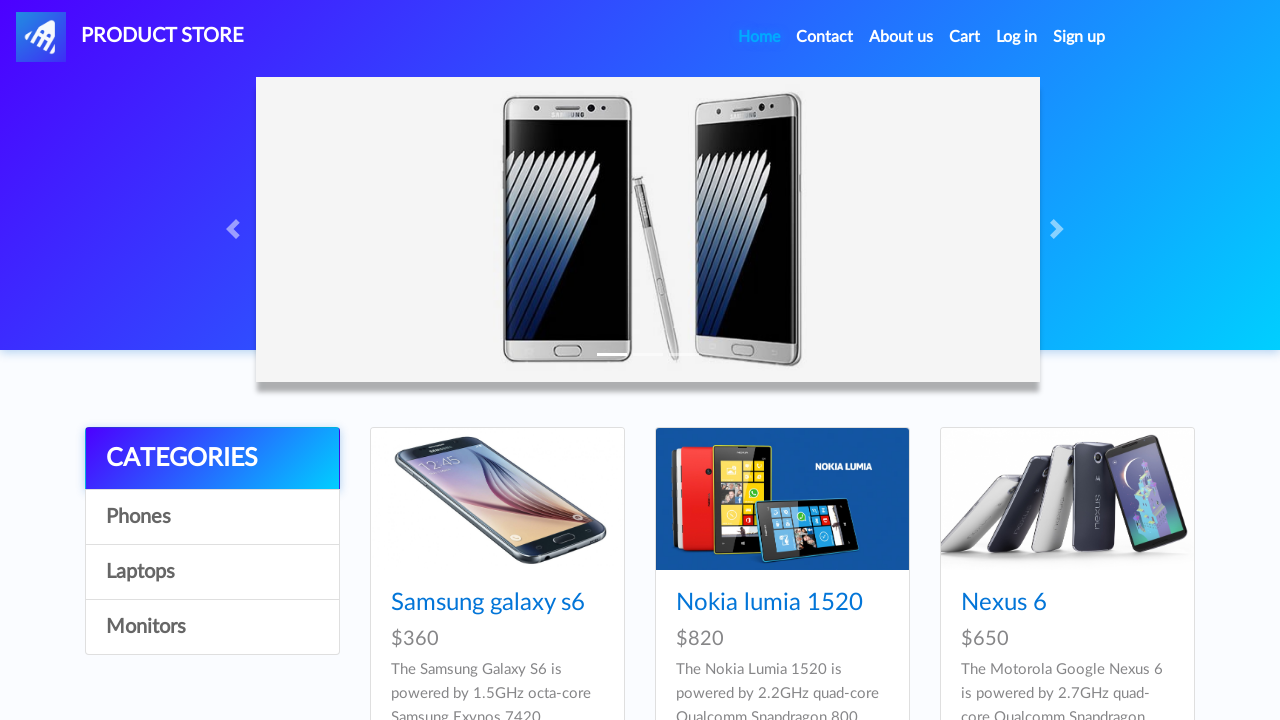

Clicked on second product in the list at (769, 603) on #tbodyid > div:nth-child(2) .card a.hrefch
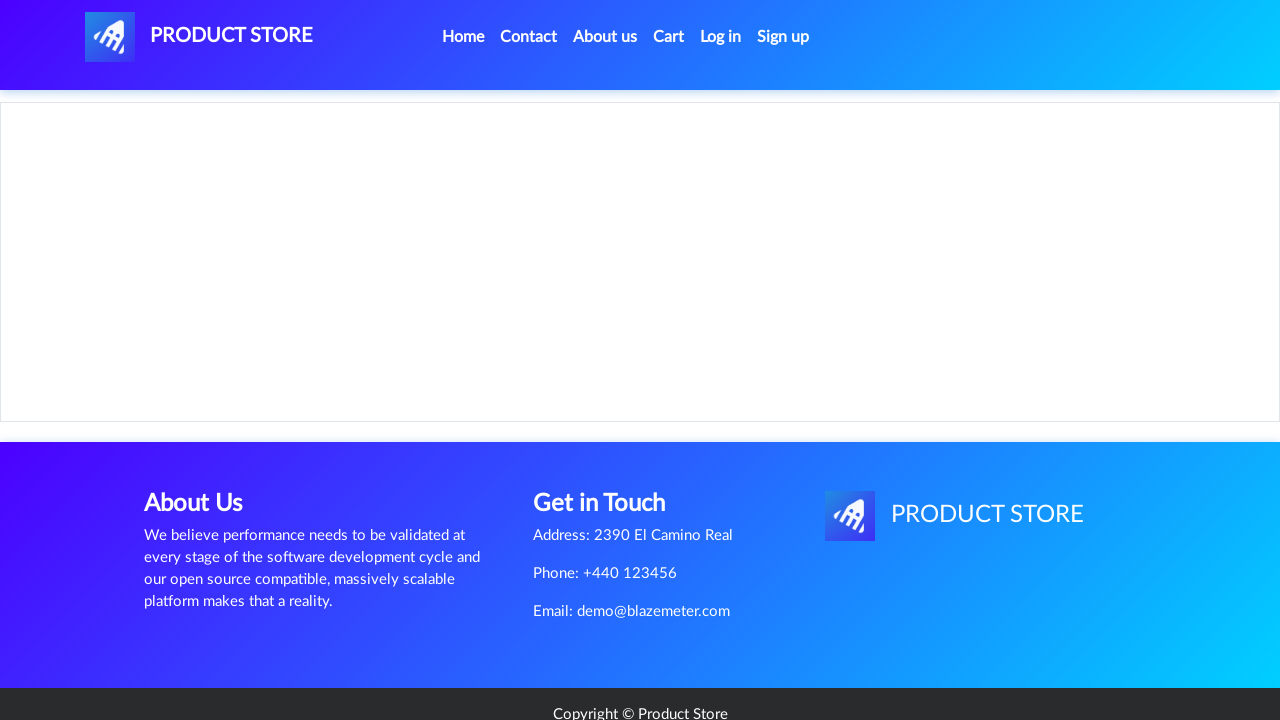

Product page loaded with Add to cart button
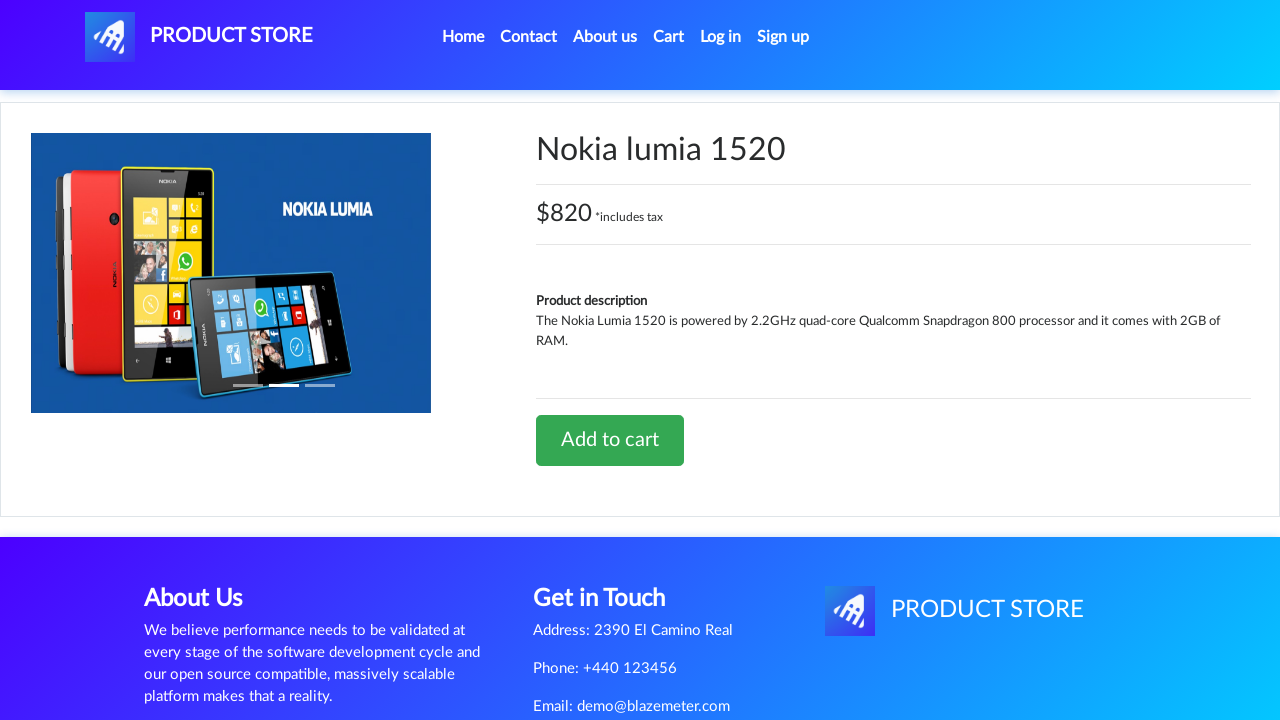

Clicked Add to cart button at (610, 440) on .btn-success:has-text('Add to cart')
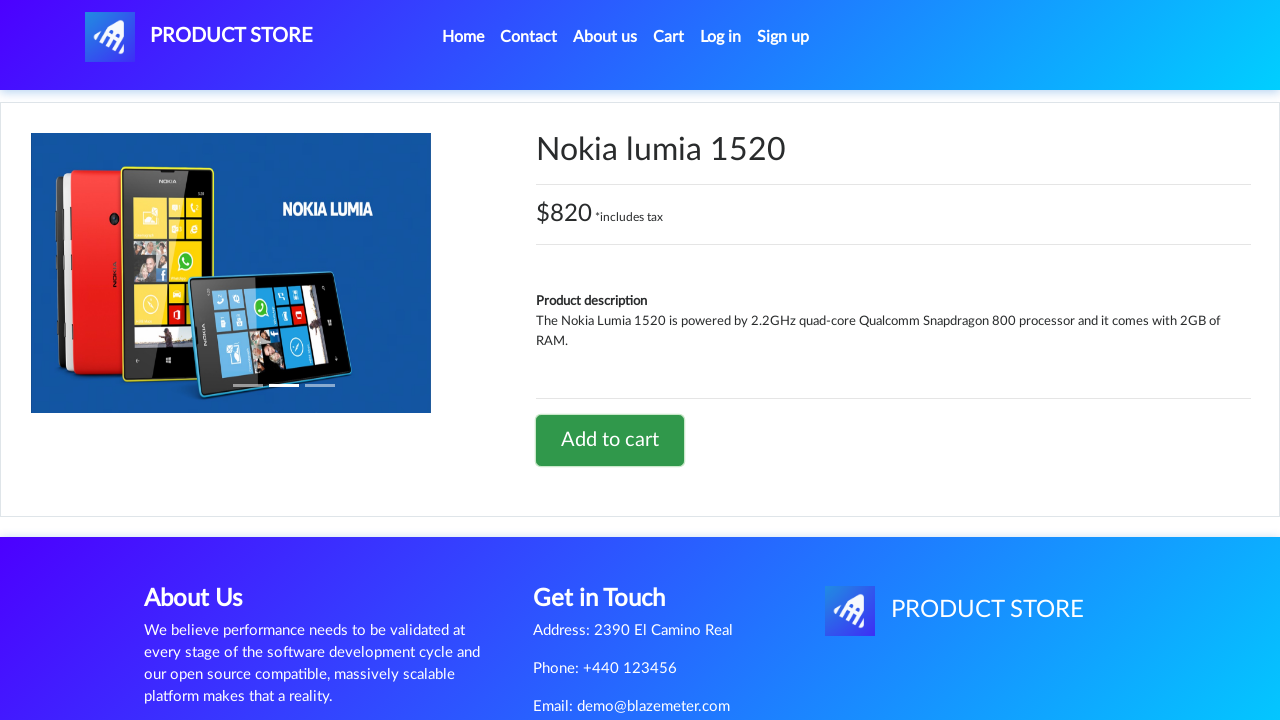

Set up dialog handler to accept alerts
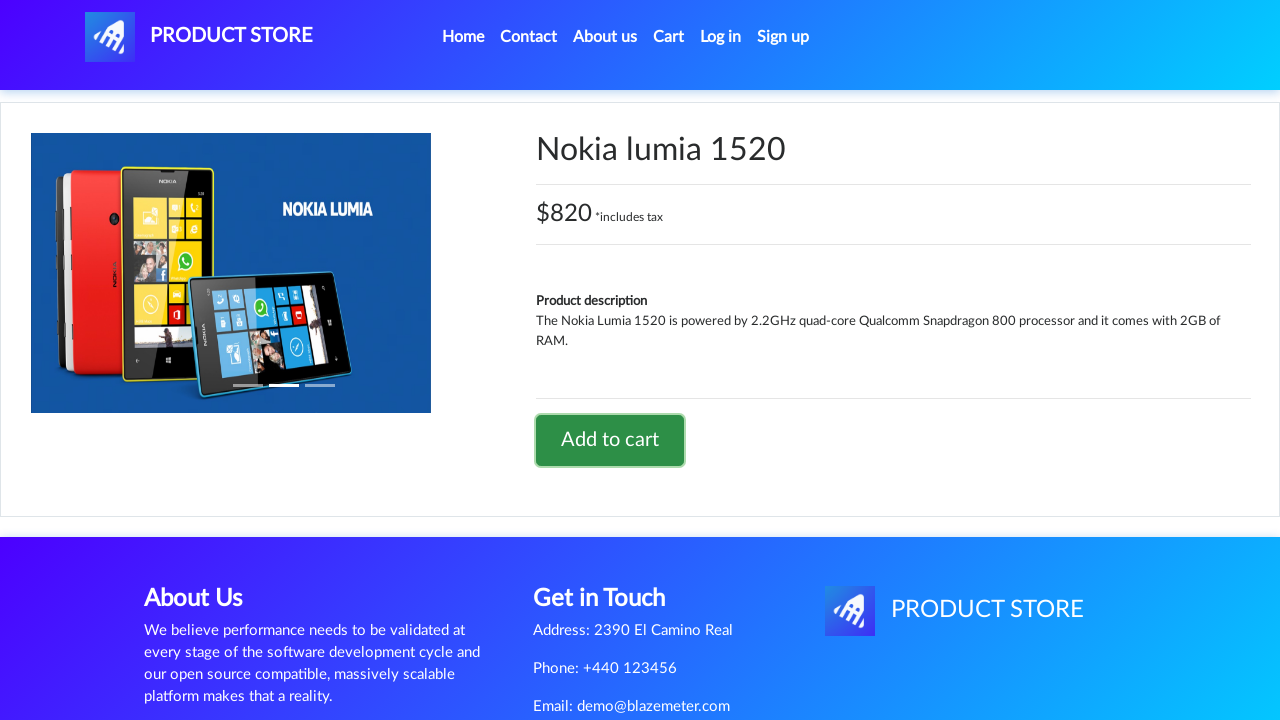

Waited for alert confirmation and page processing
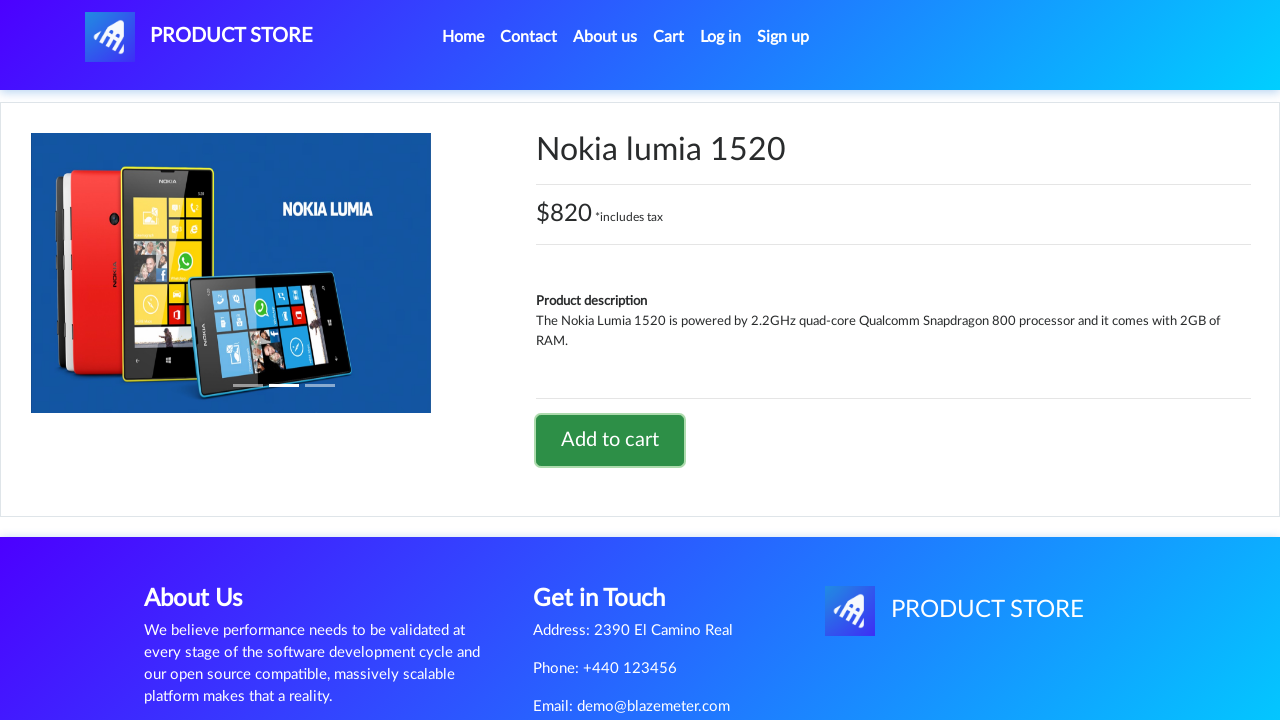

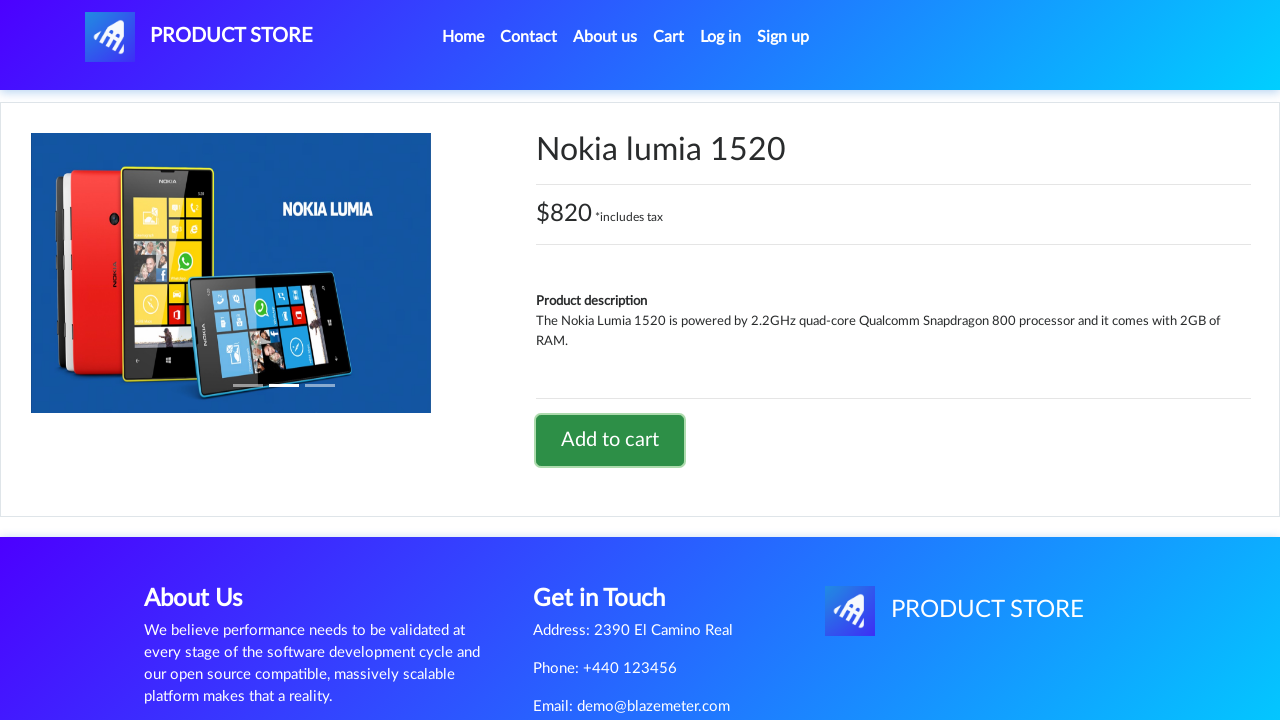